Tests calendar date selection functionality by opening a datepicker and selecting a specific date (24th) from the available dates

Starting URL: http://seleniumpractise.blogspot.com/2016/08/how-to-handle-calendar-in-selenium.html

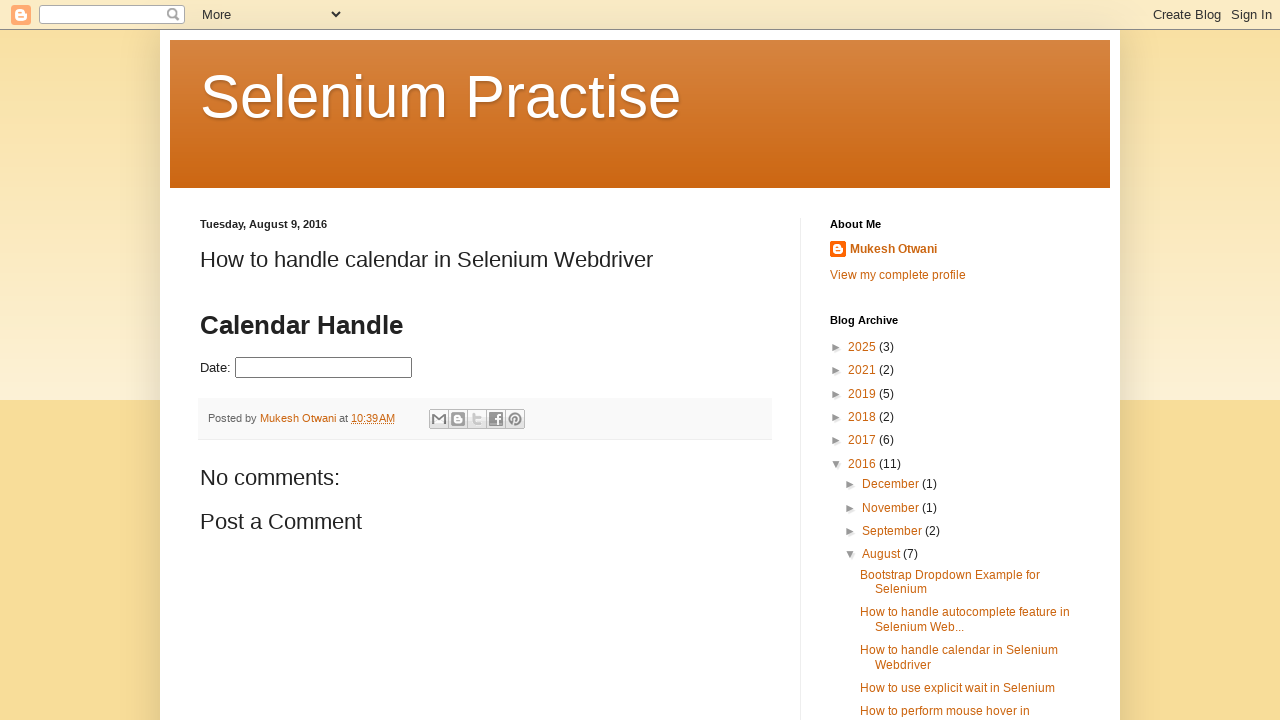

Navigated to calendar demo page
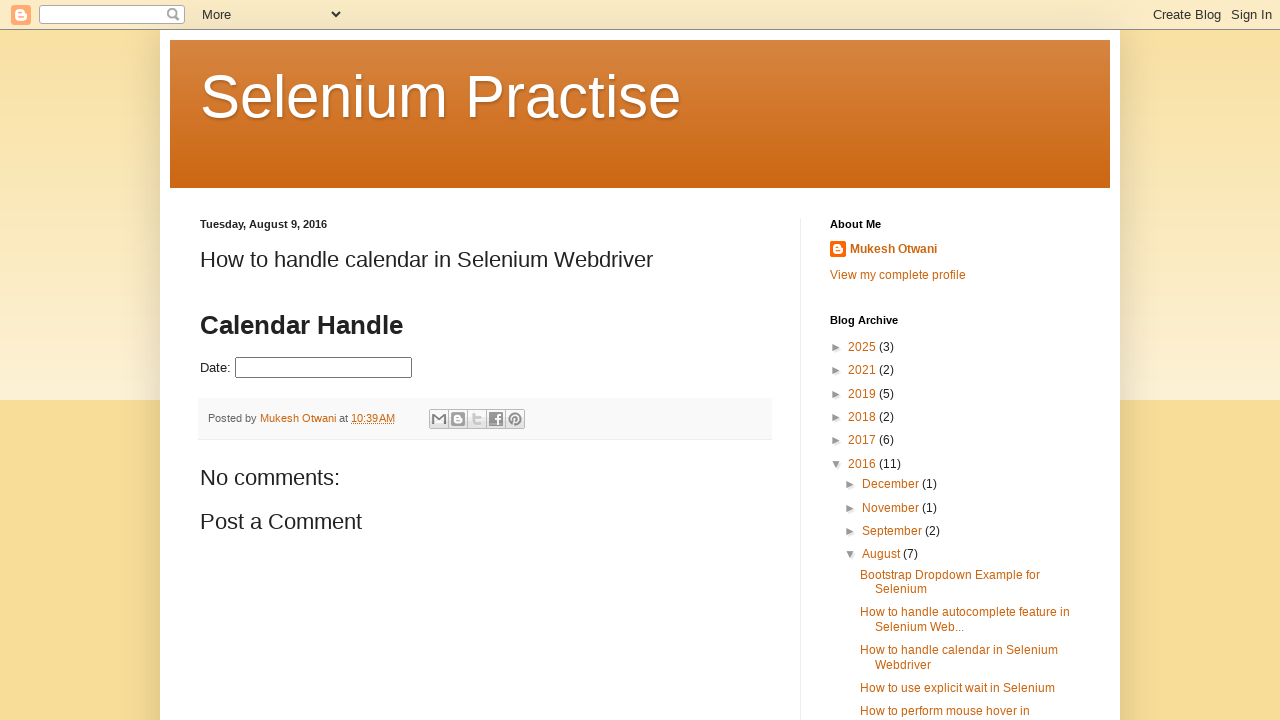

Clicked on datepicker to open calendar at (324, 368) on #datepicker
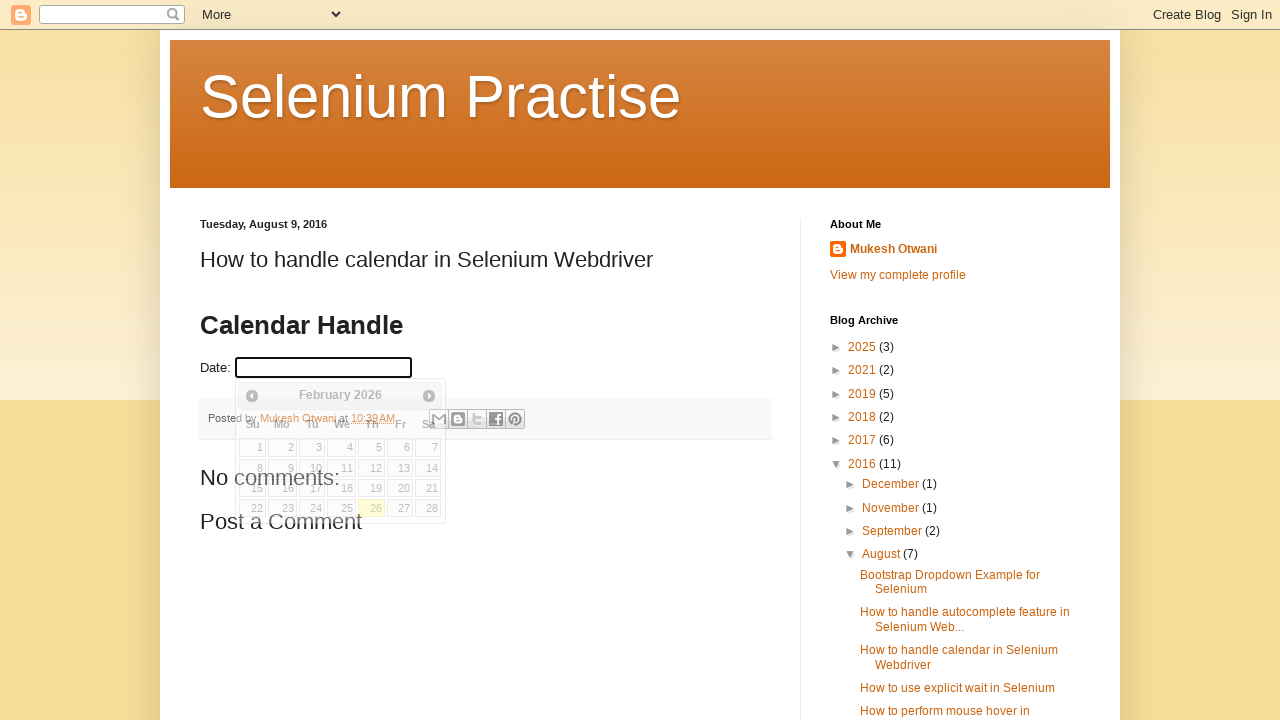

Calendar dates are now visible and loaded
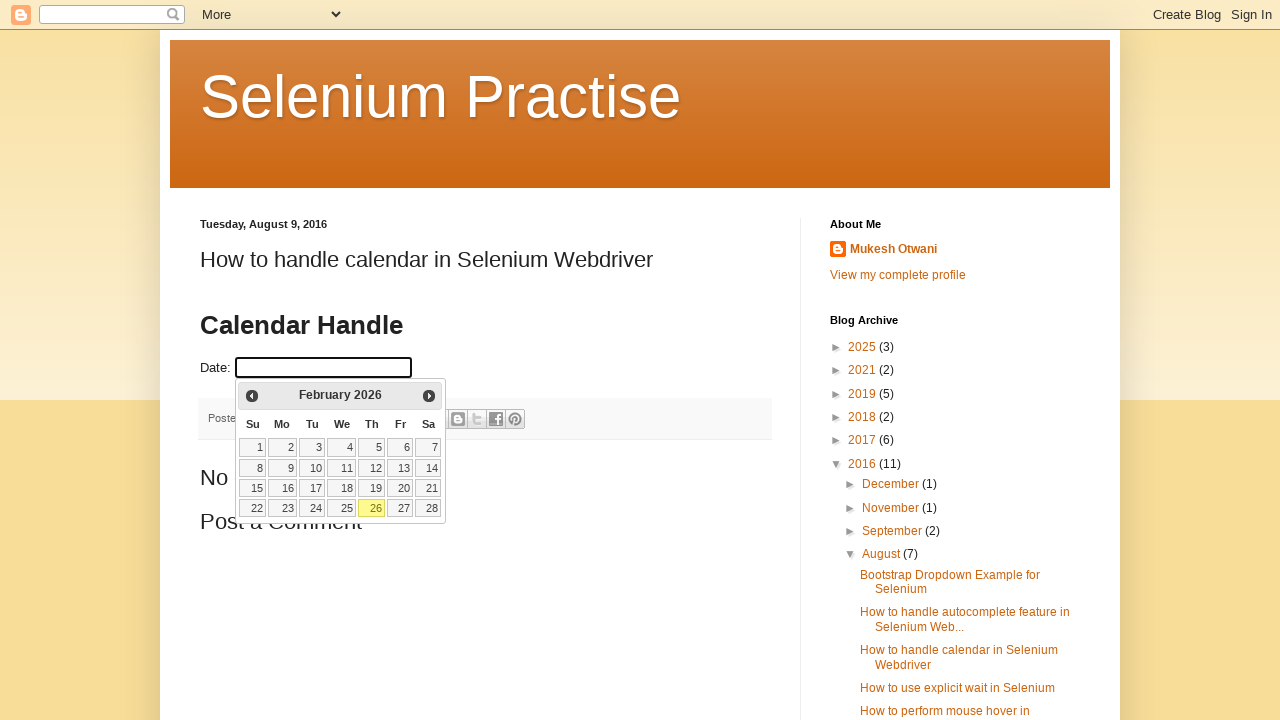

Selected date 24 from the calendar at (312, 508) on td[data-handler='selectDay'] a >> nth=23
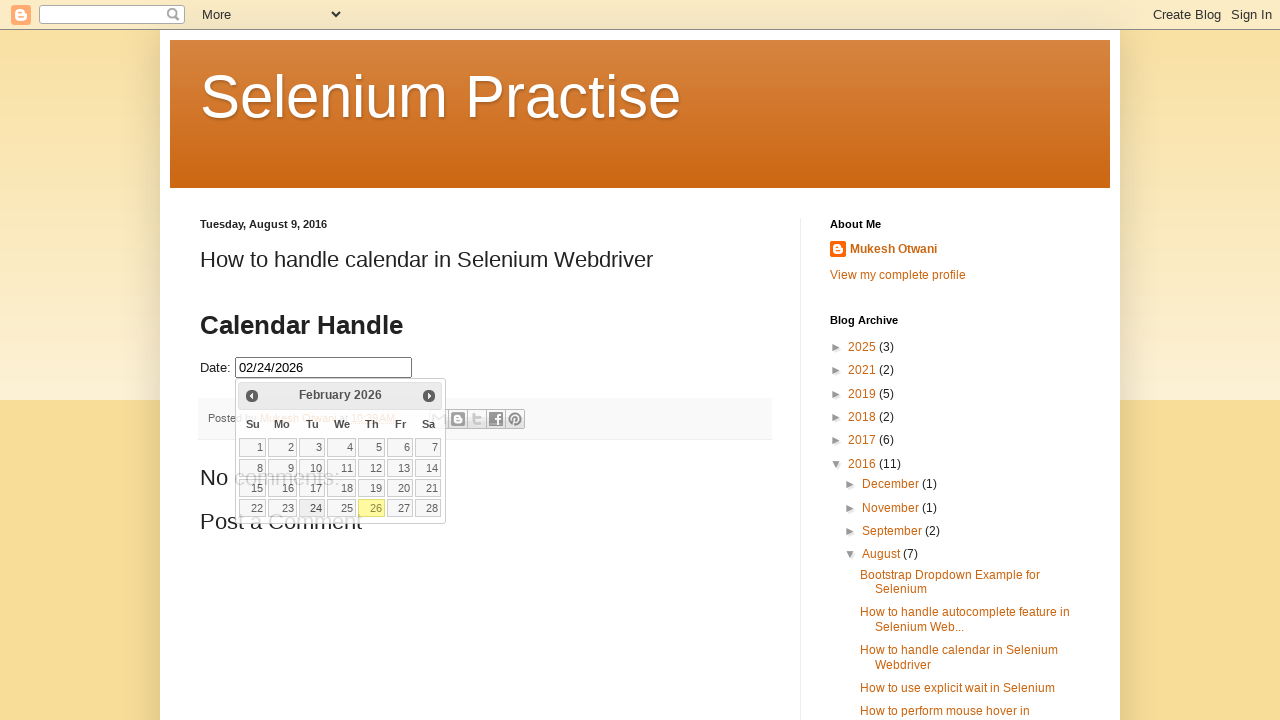

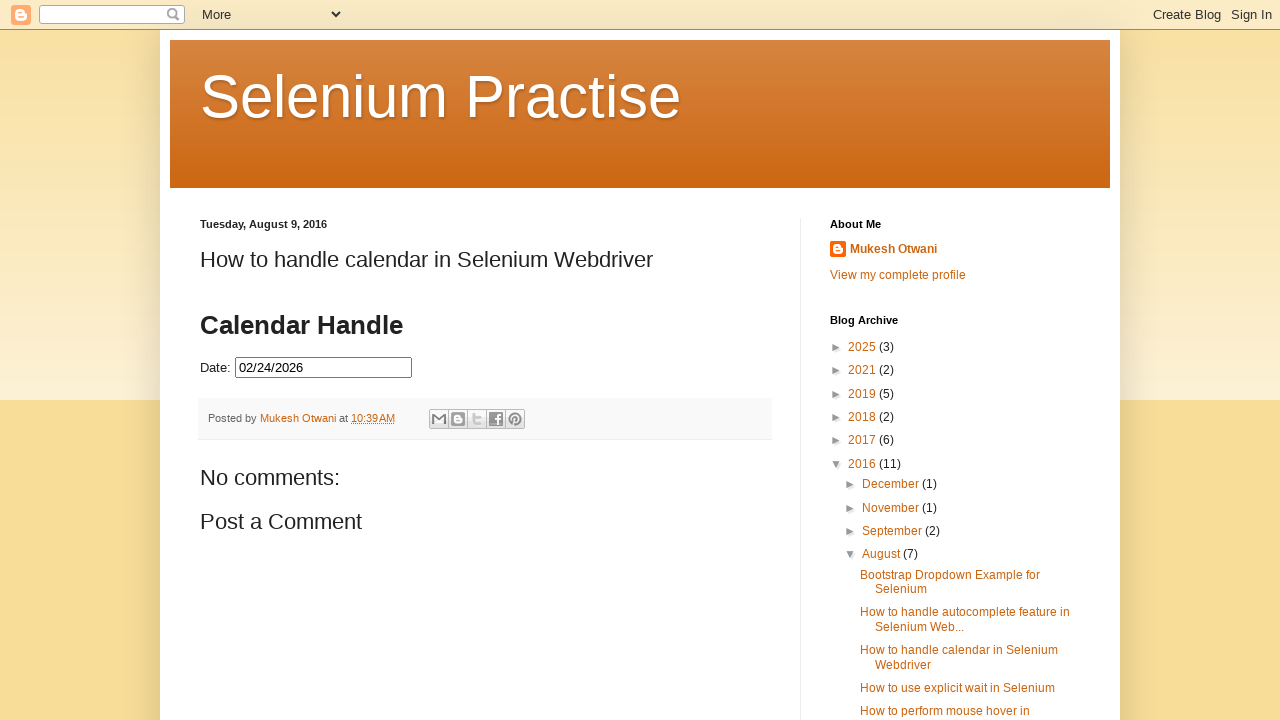